Tests dynamic web table by navigating to the dynamic table section and extracting dynamic table data

Starting URL: https://demoapps.qspiders.com/ui

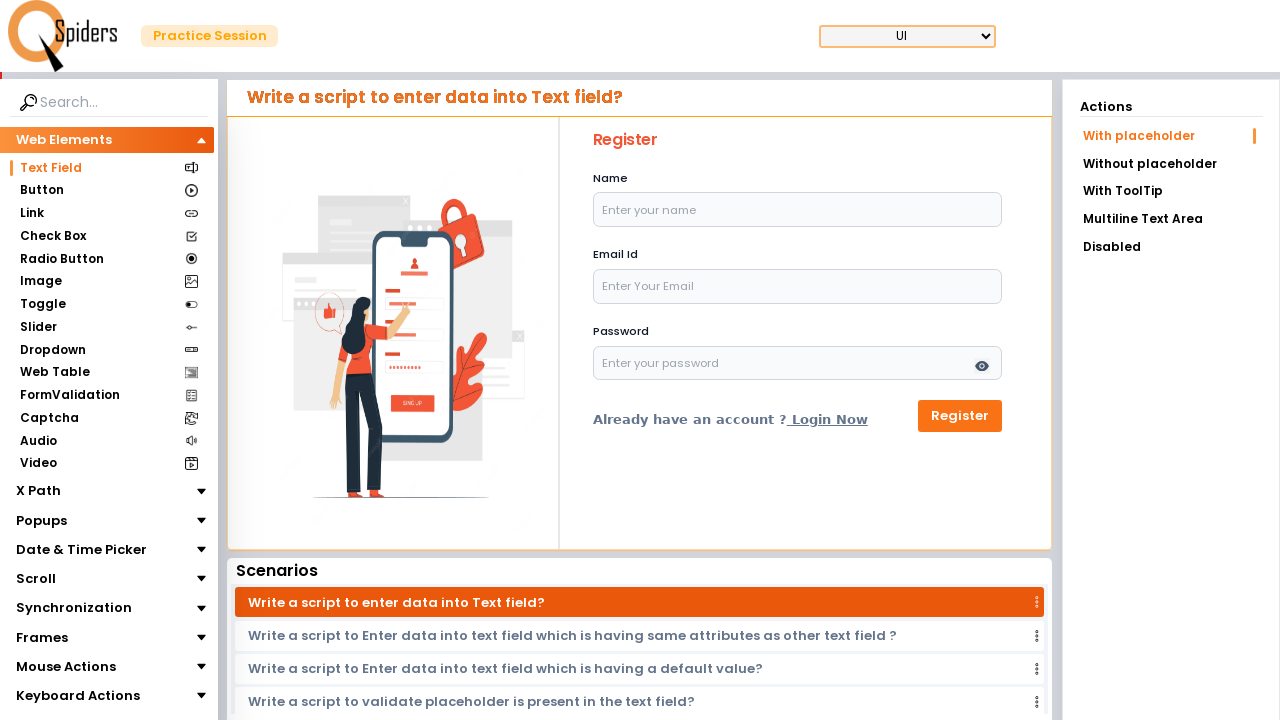

Clicked on Web Table section at (54, 373) on xpath=//section[text()='Web Table']
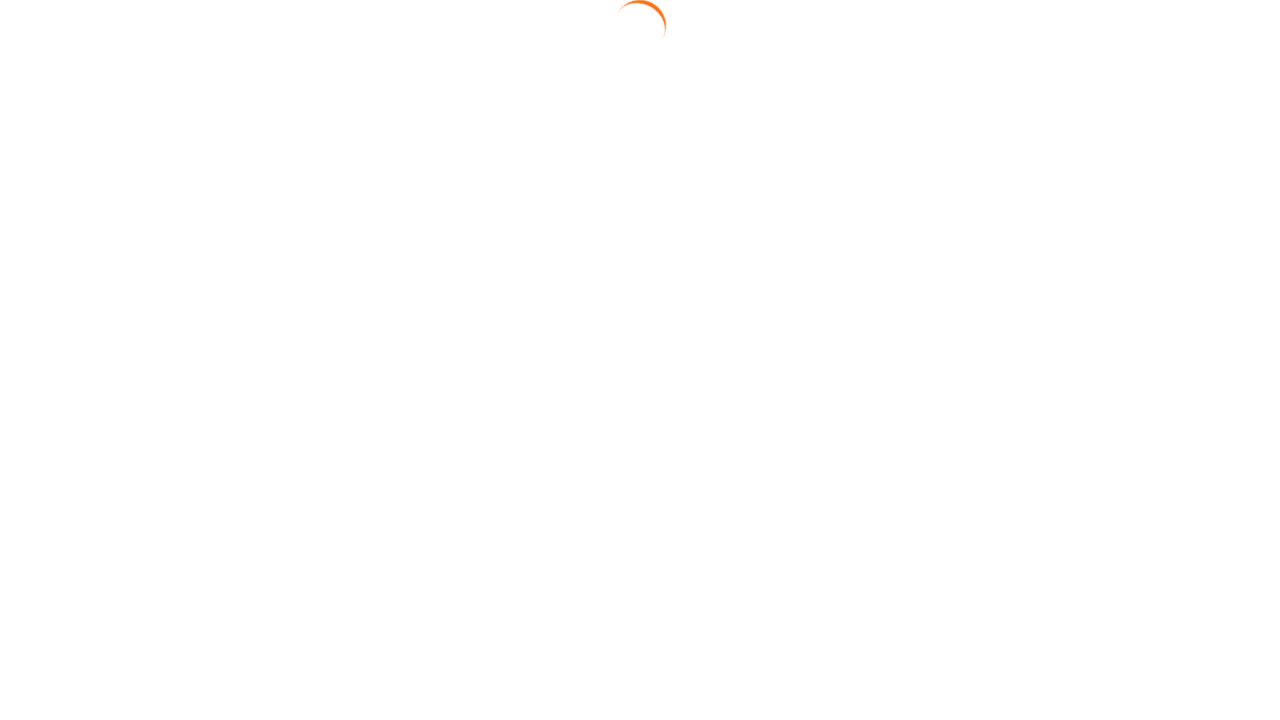

Clicked on Dynamic Table navigation link at (1170, 163) on xpath=//a[contains(@href,'dynamicTable')]
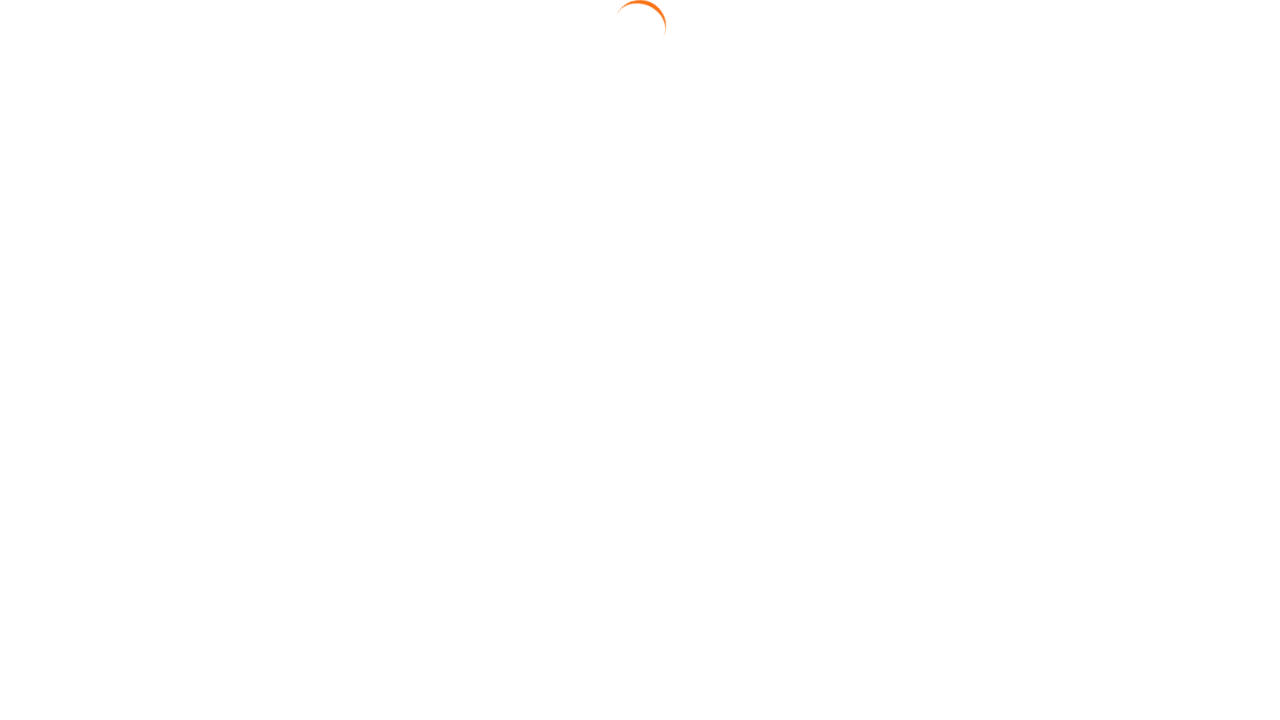

Dynamic table loaded successfully
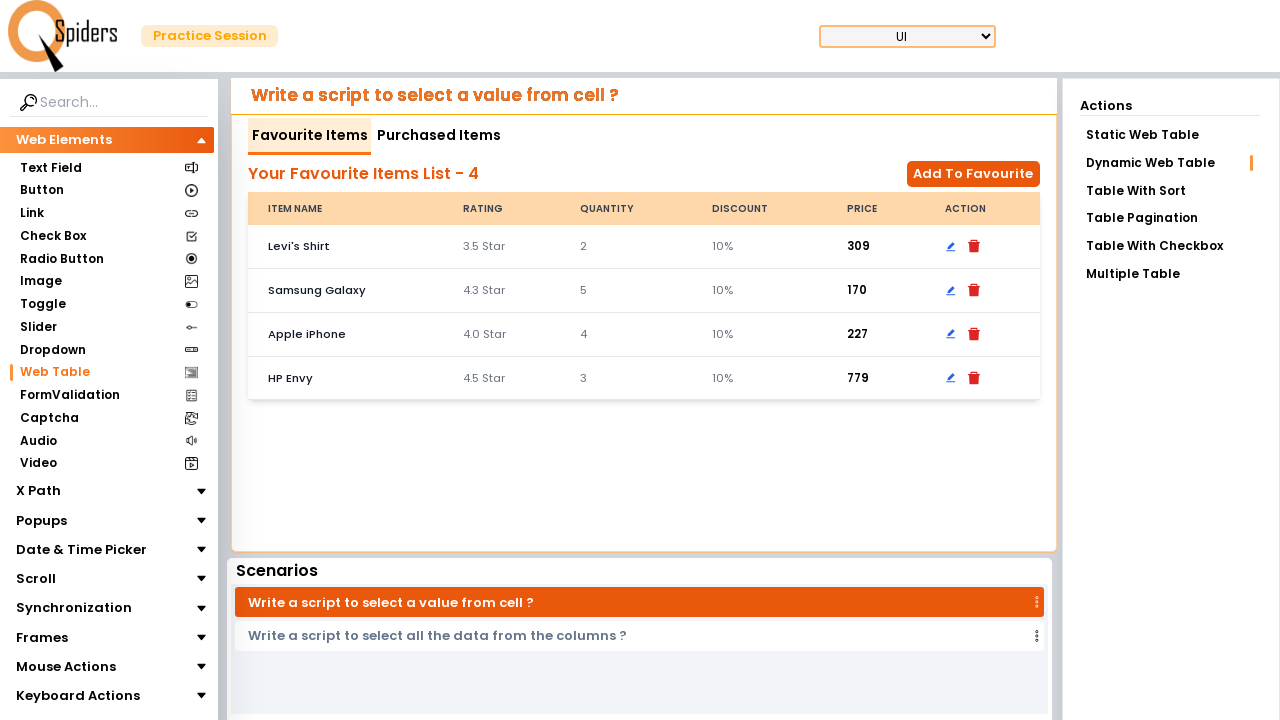

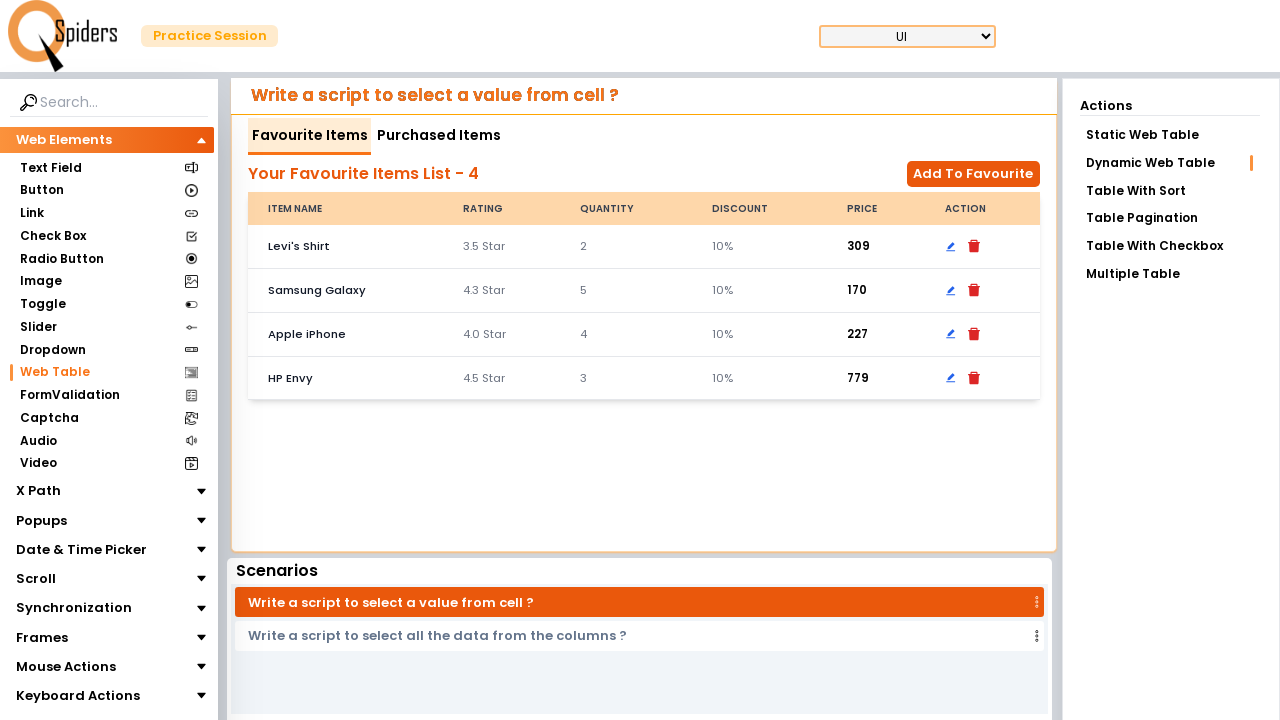